Tests navigation from the WebdriverIO main page to the Contribute page by clicking the Contribute button in the header and verifying the page headline.

Starting URL: https://webdriver.io/

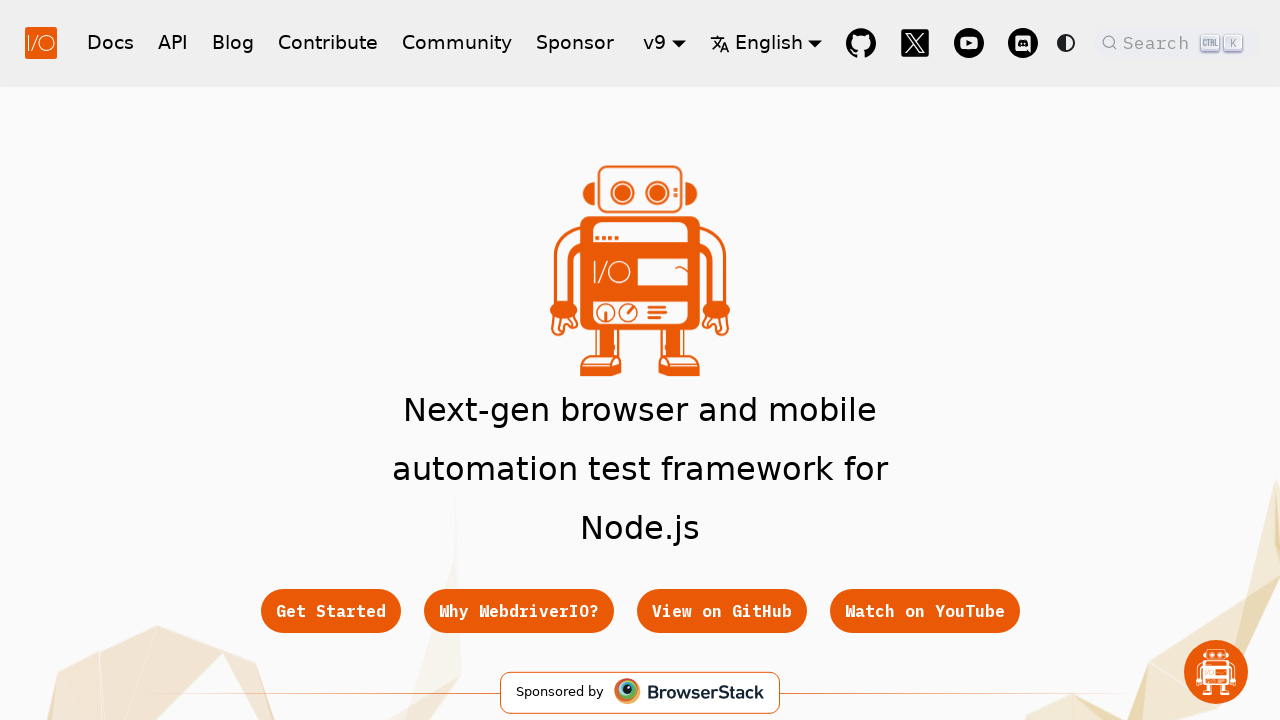

Clicked the Contribute button in the header navigation at (328, 42) on a[href='/docs/contribute']
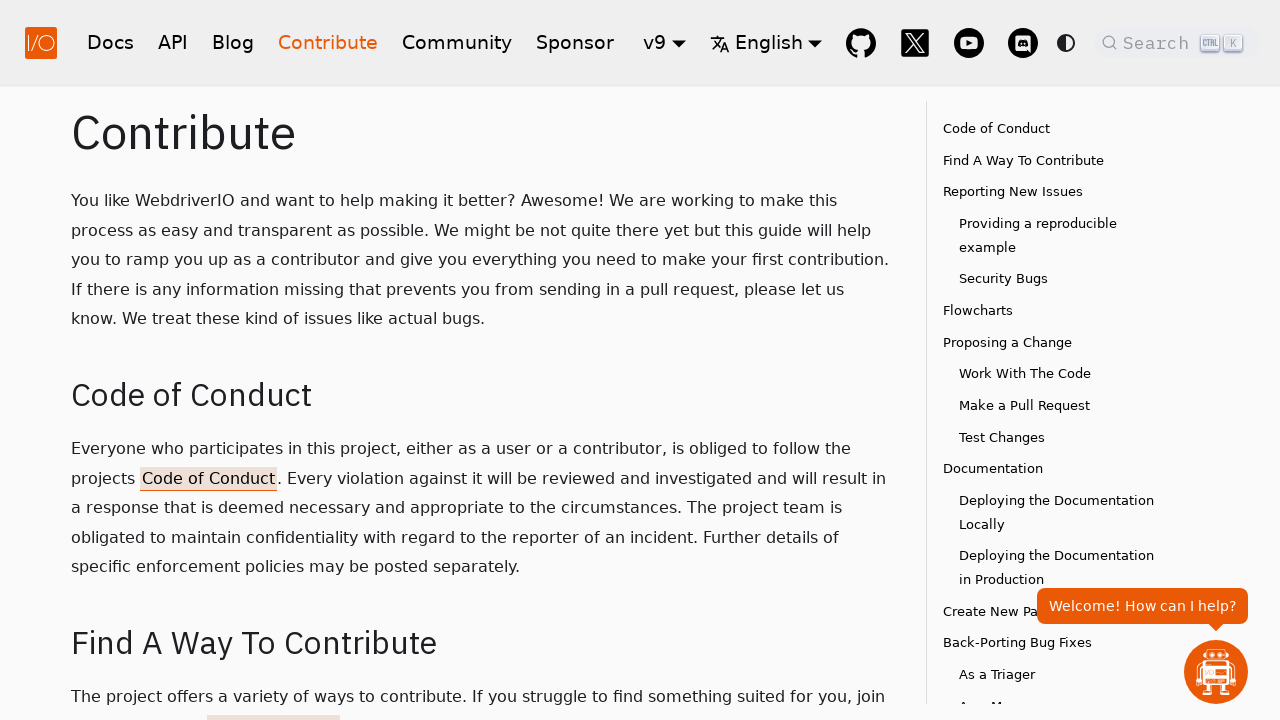

Waited for the Contribute page to load and h1 element appeared
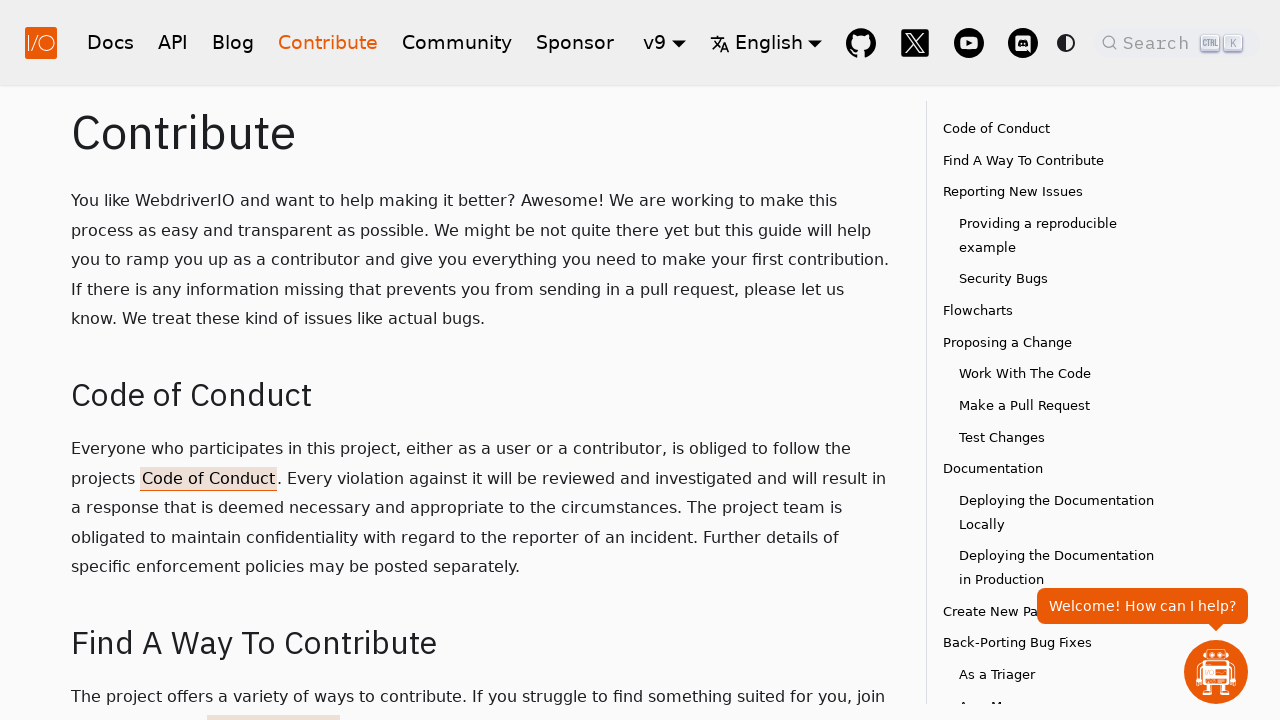

Verified page headline is 'Contribute'
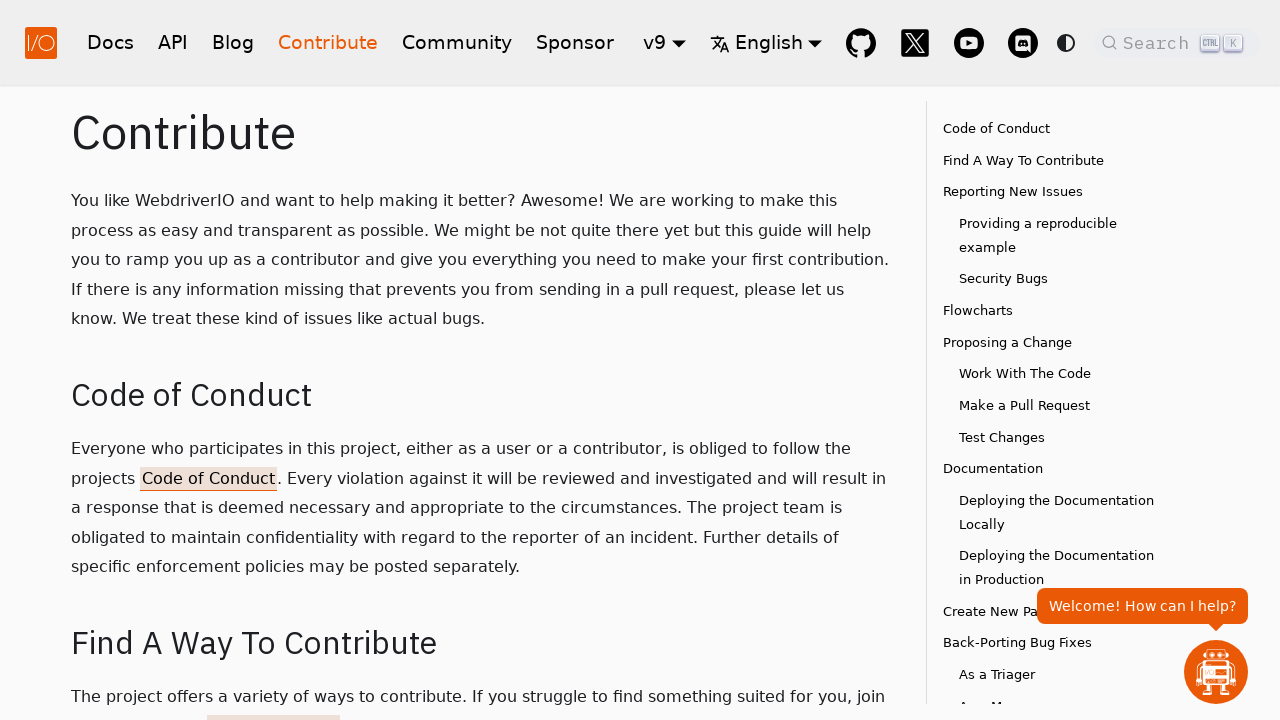

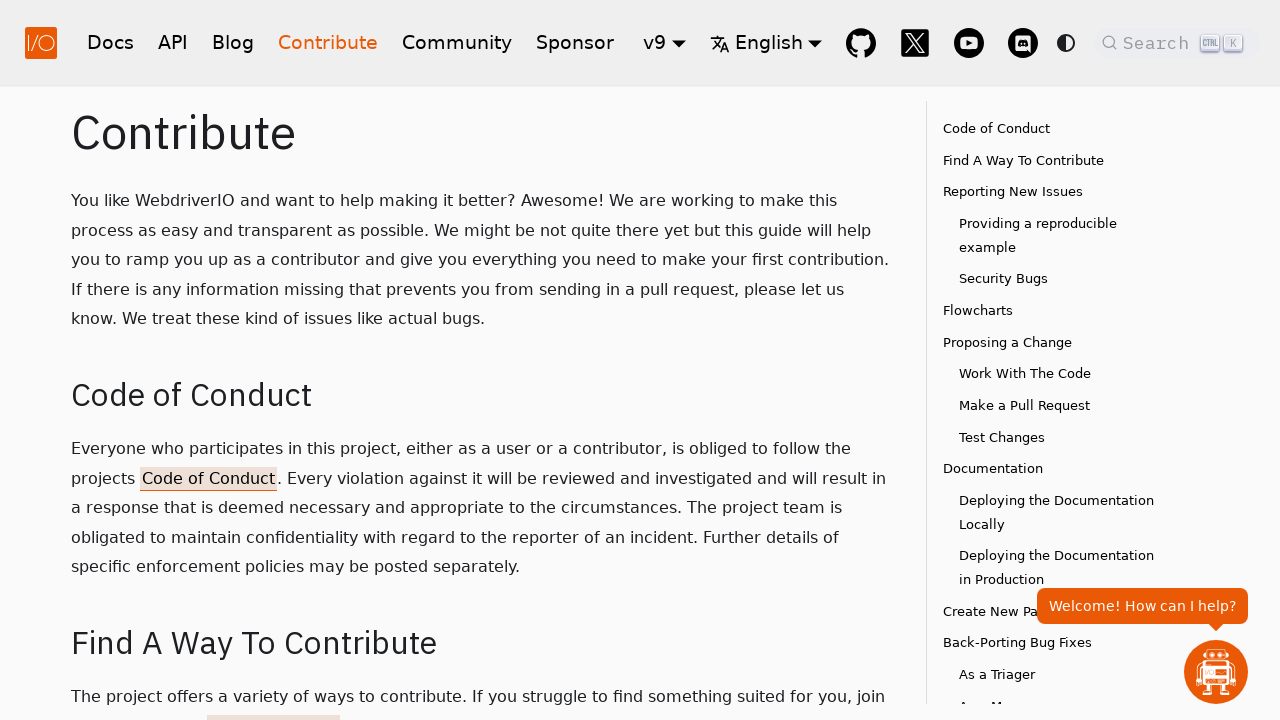